Basic browser navigation test that opens the Maven Repository website and verifies the page loads successfully.

Starting URL: https://mvnrepository.com/

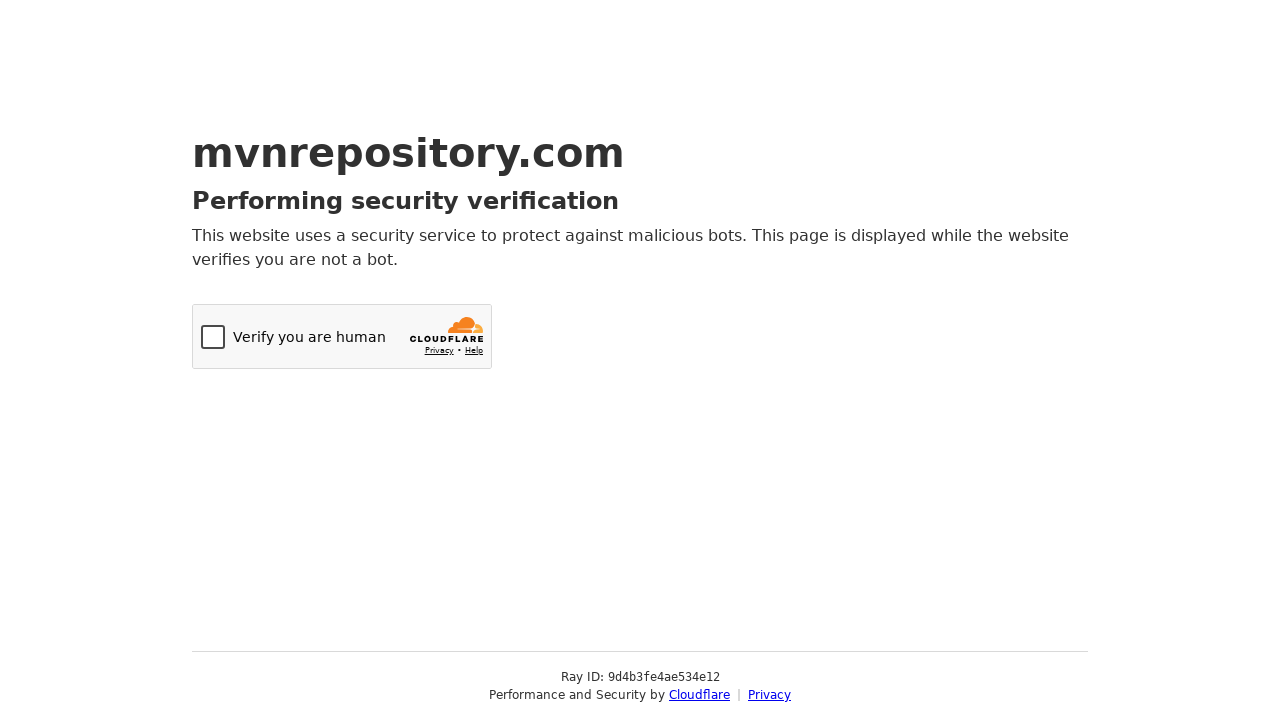

Navigated to Maven Repository website at https://mvnrepository.com/
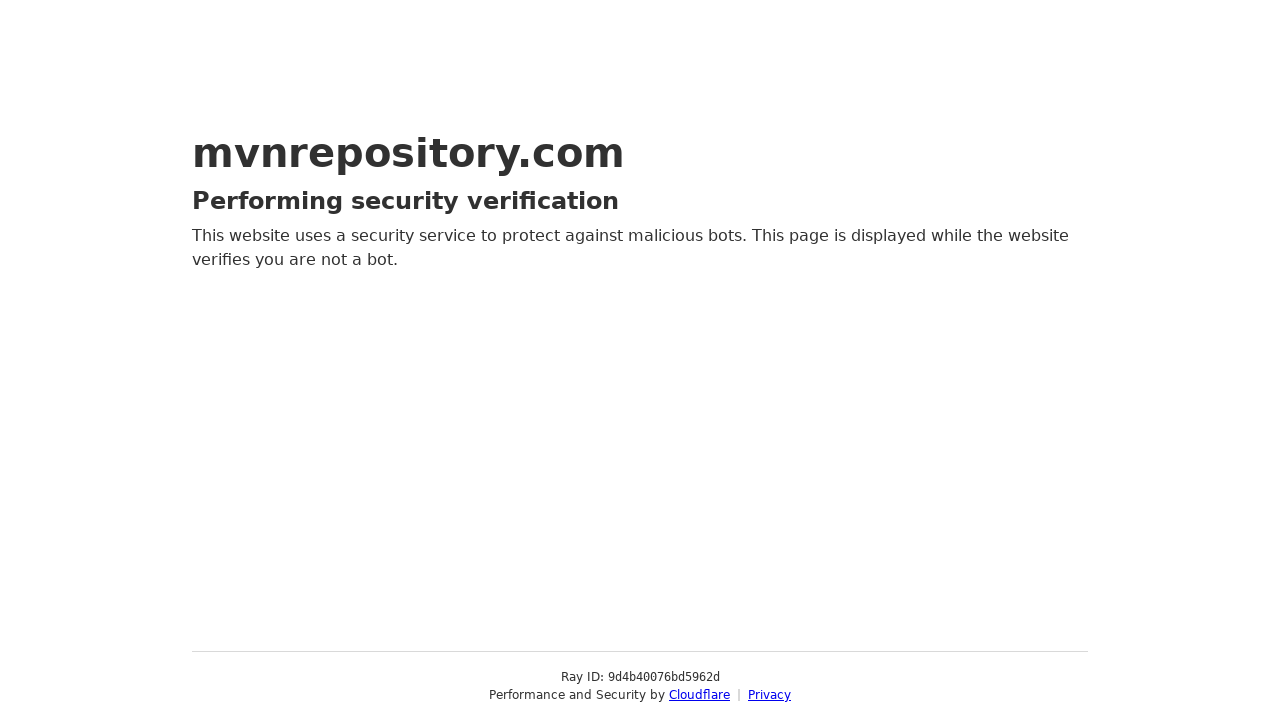

Page DOM content fully loaded
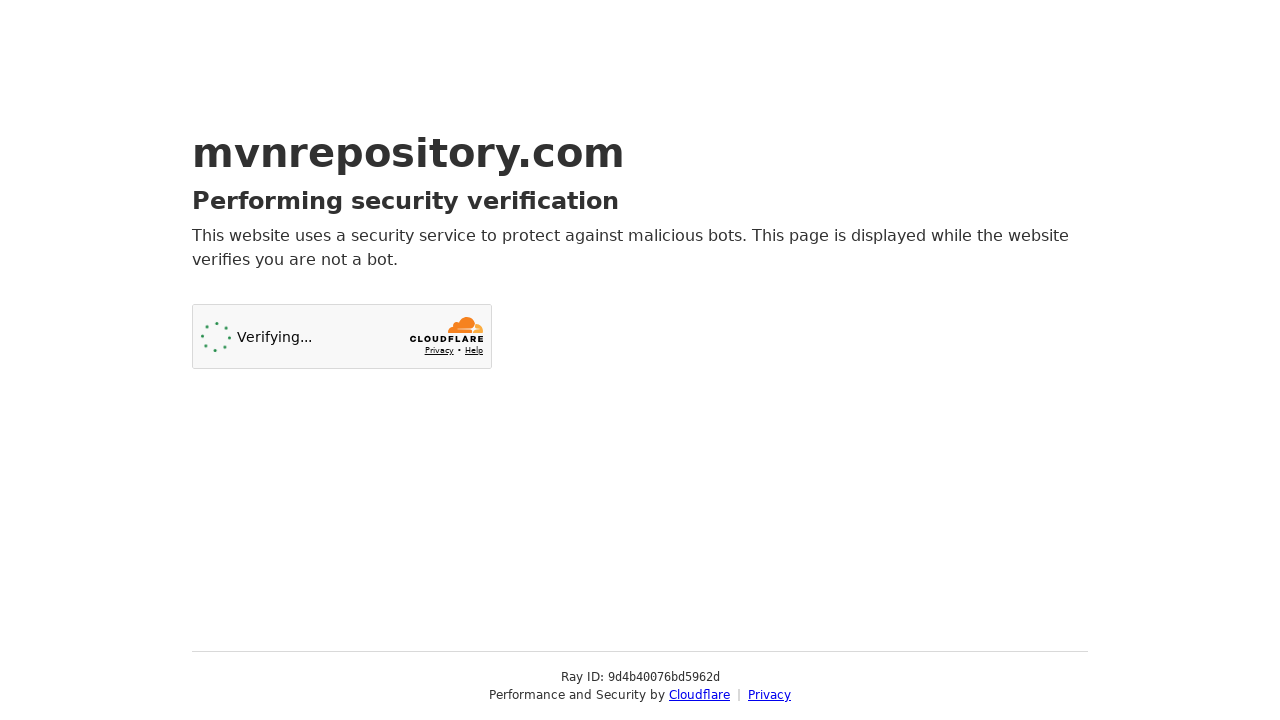

Verified URL contains 'mvnrepository.com'
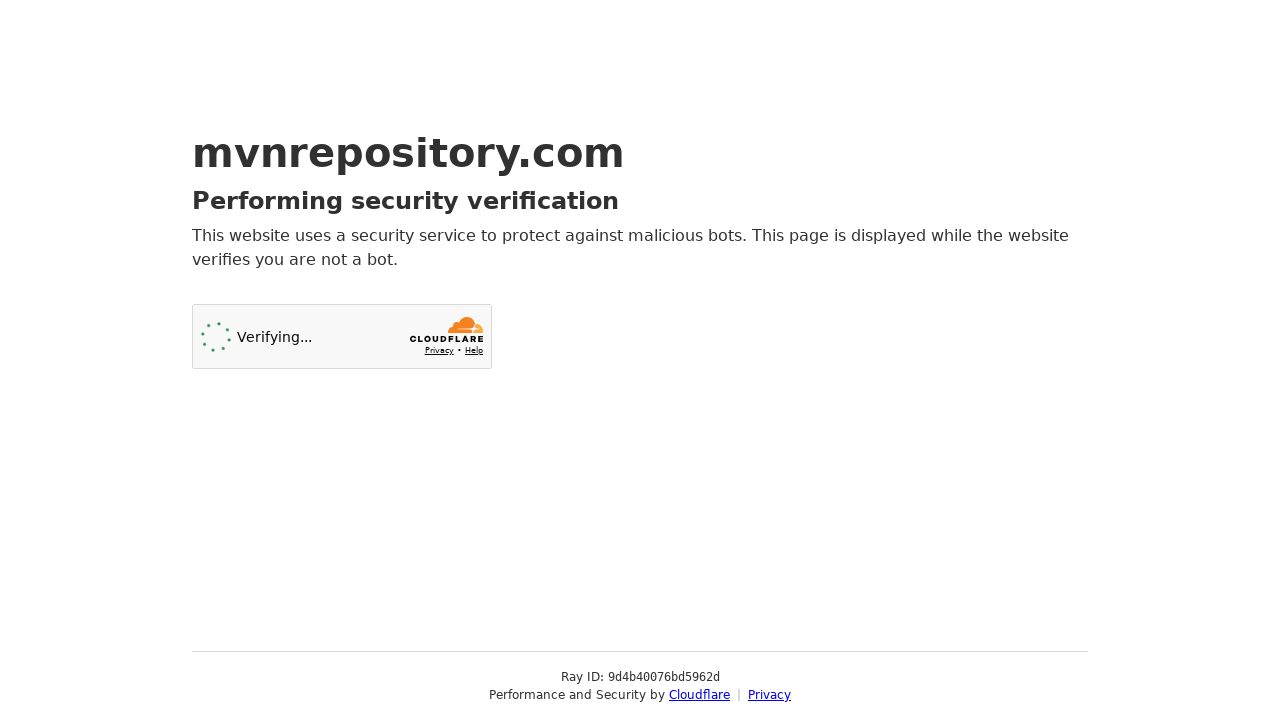

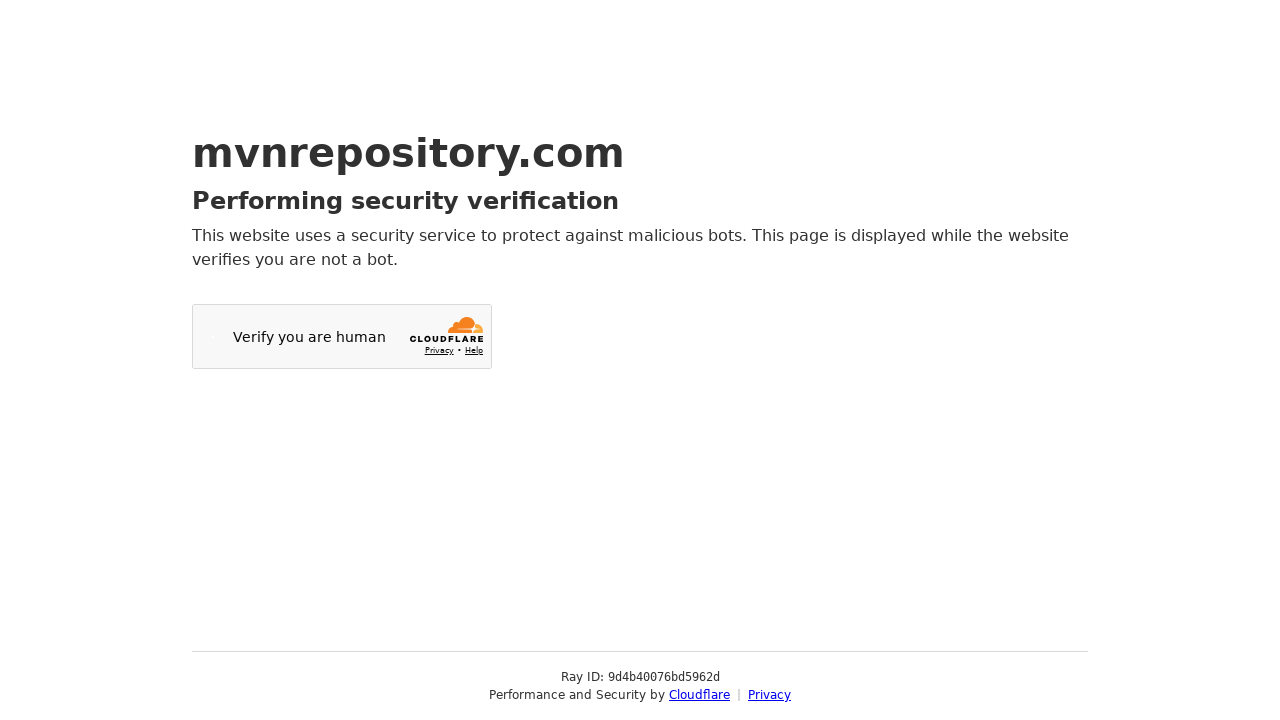